Tests date picker input by clearing and setting a date value

Starting URL: https://trytestingthis.netlify.app/

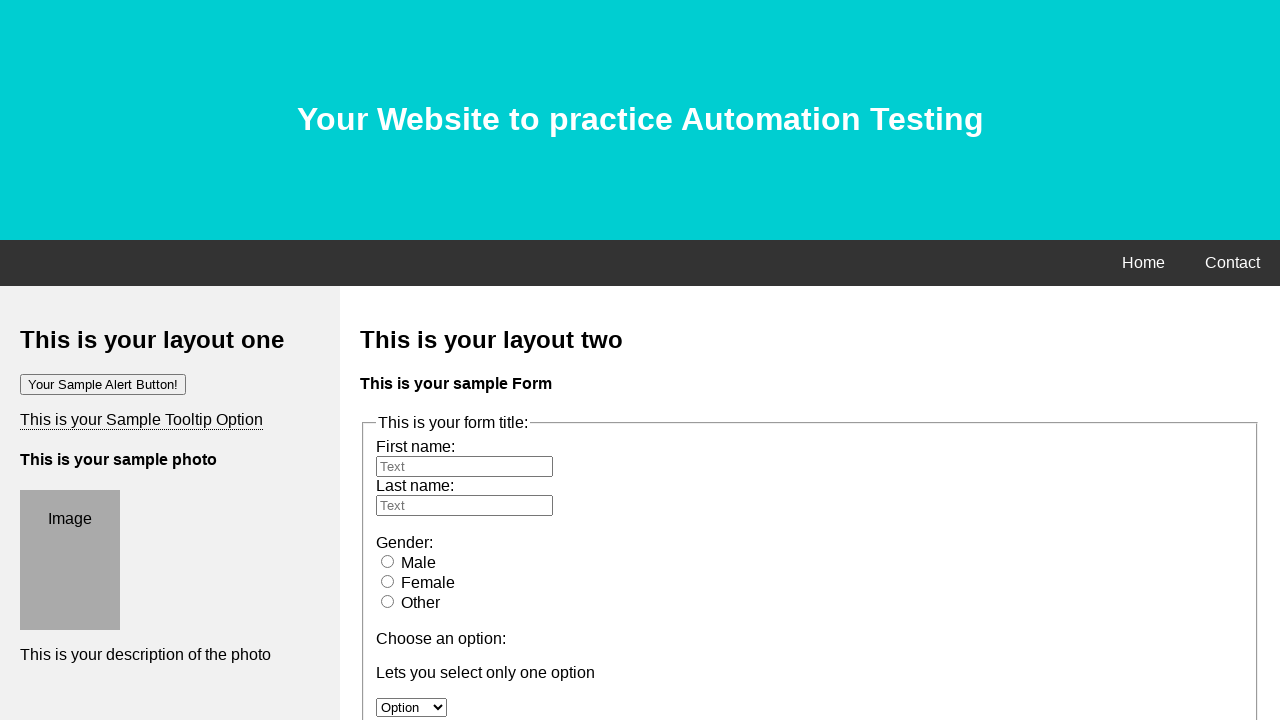

Located date input field
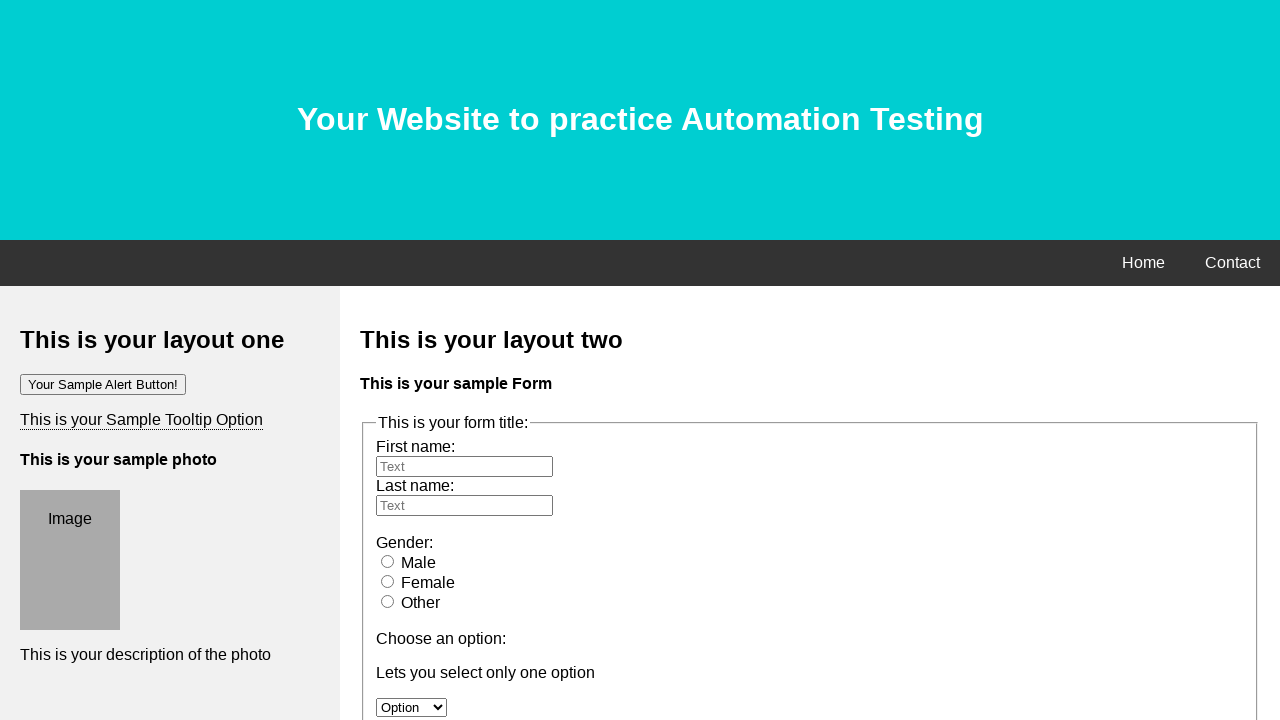

Cleared date input field on input[type=date]
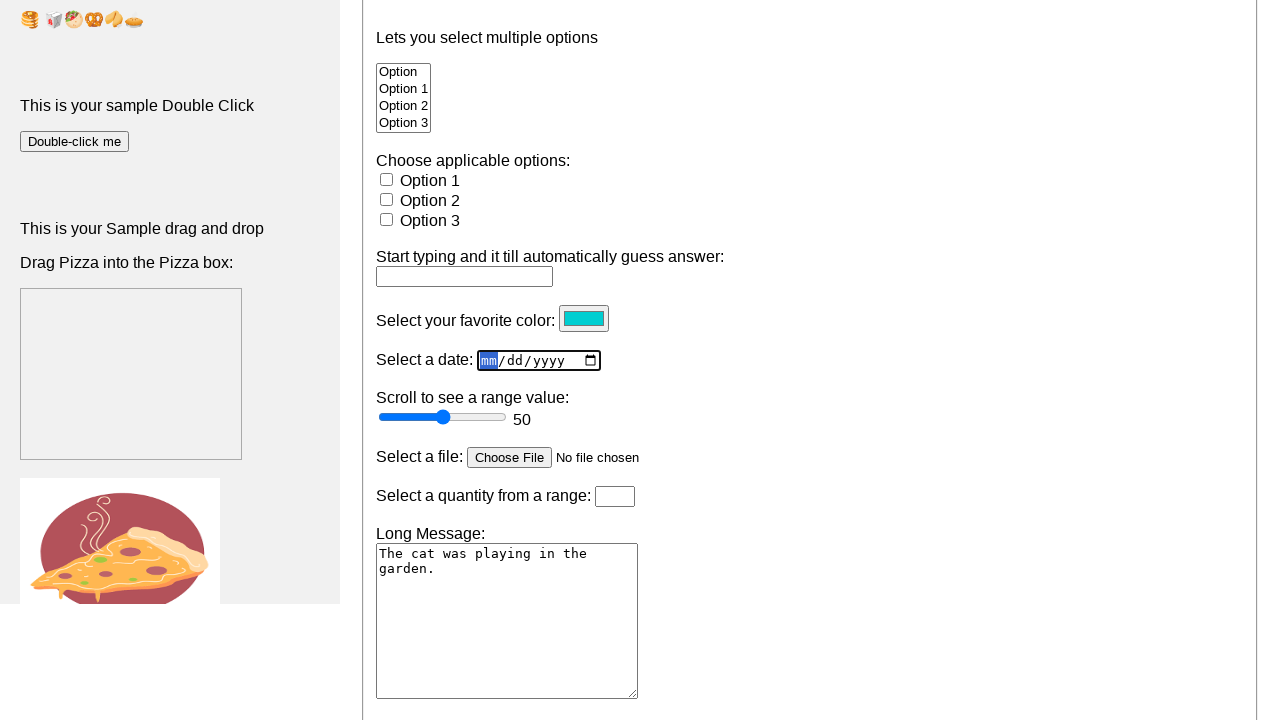

Filled date input with '1998-09-04' on input[type=date]
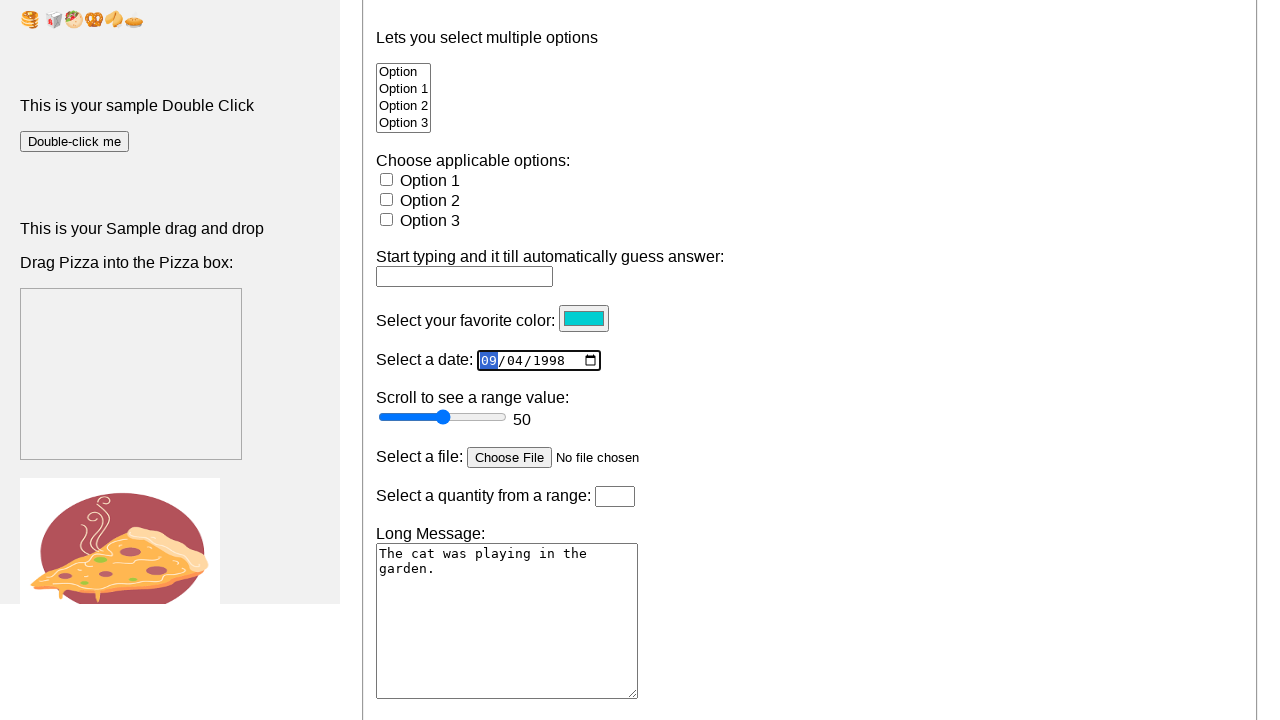

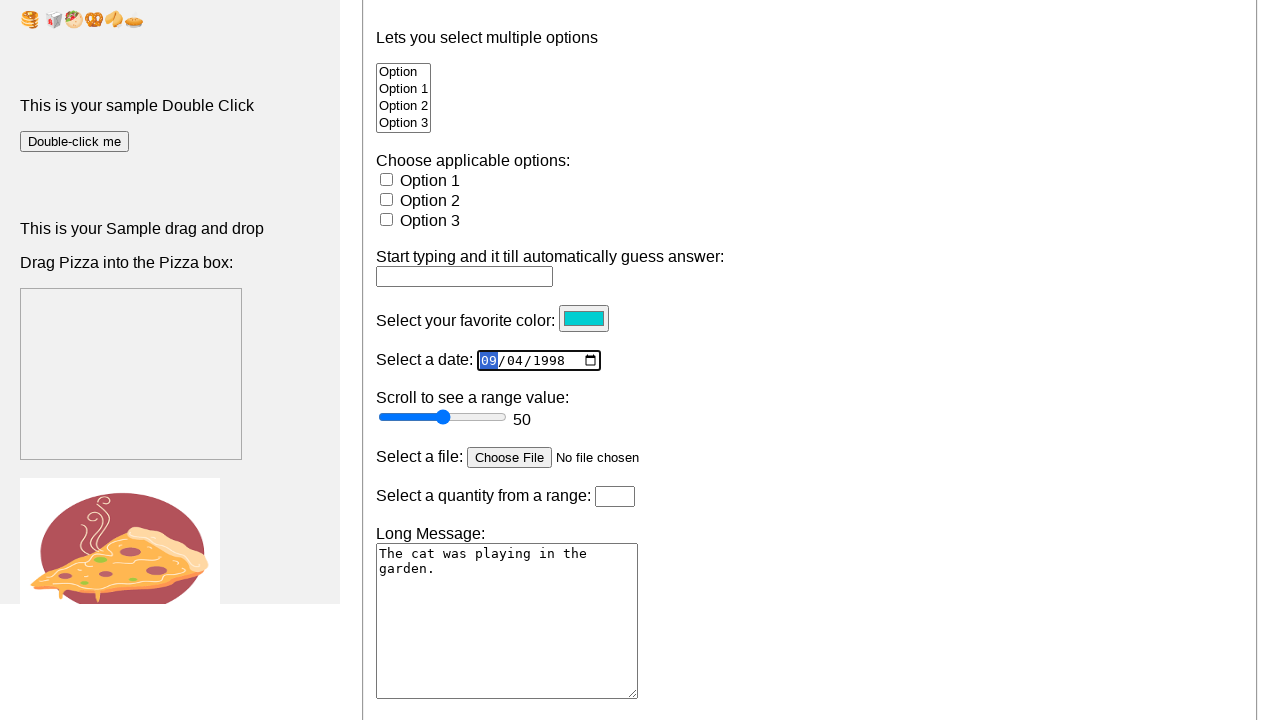